Tests date selection functionality on SpiceJet's booking page by setting a date value on a calendar input element using JavaScript execution

Starting URL: https://www.spicejet.com/

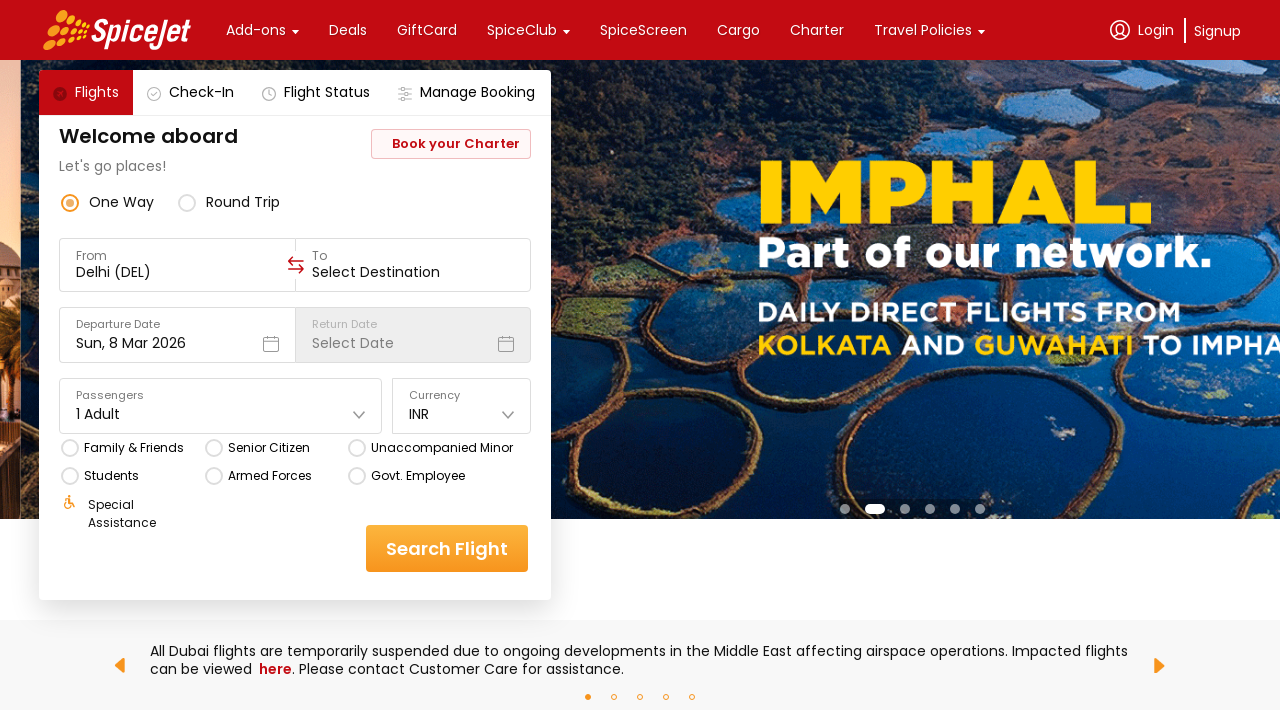

Waited for page to reach networkidle state
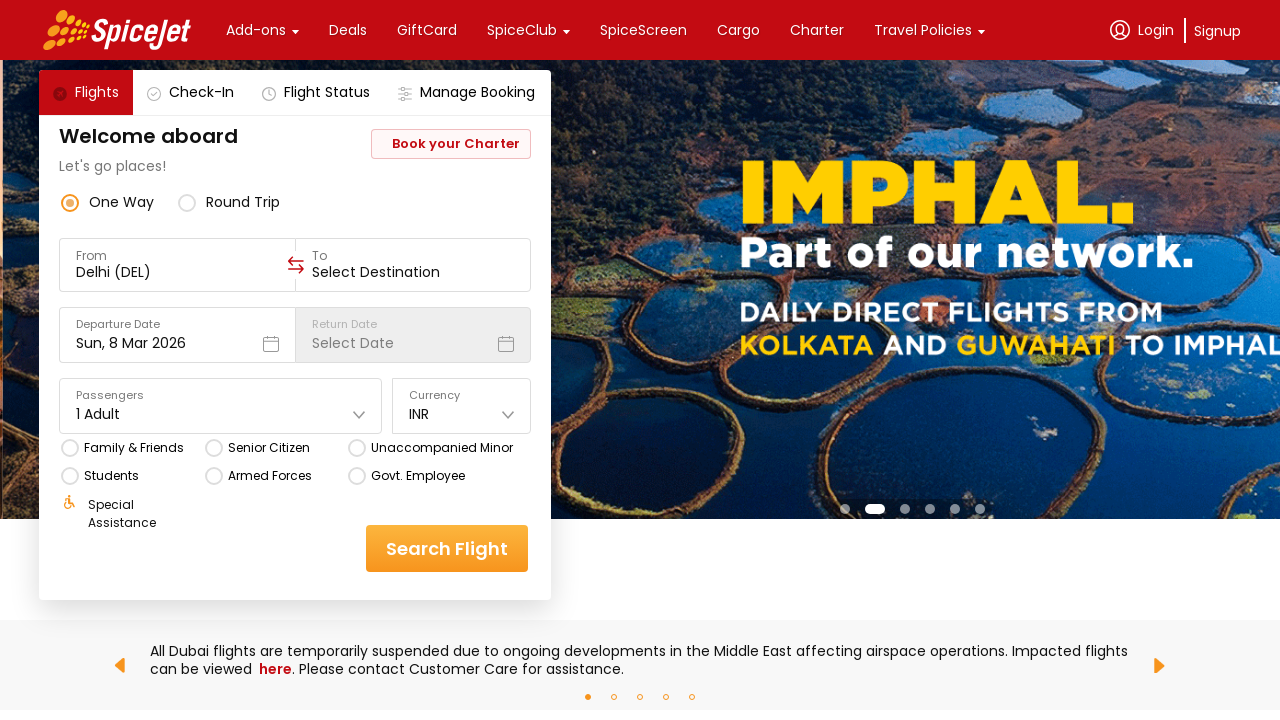

Waited 3 seconds for date input element to be available
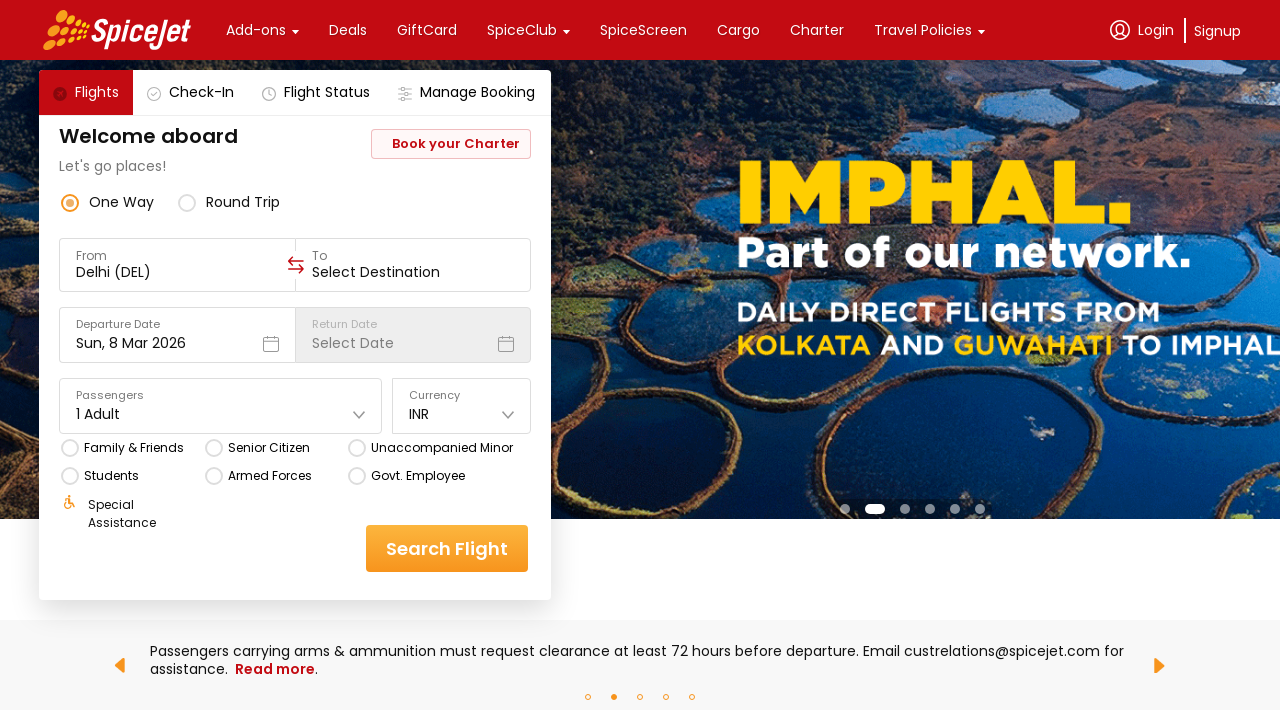

Executed JavaScript to set departure date value to '15/09' on calendar input
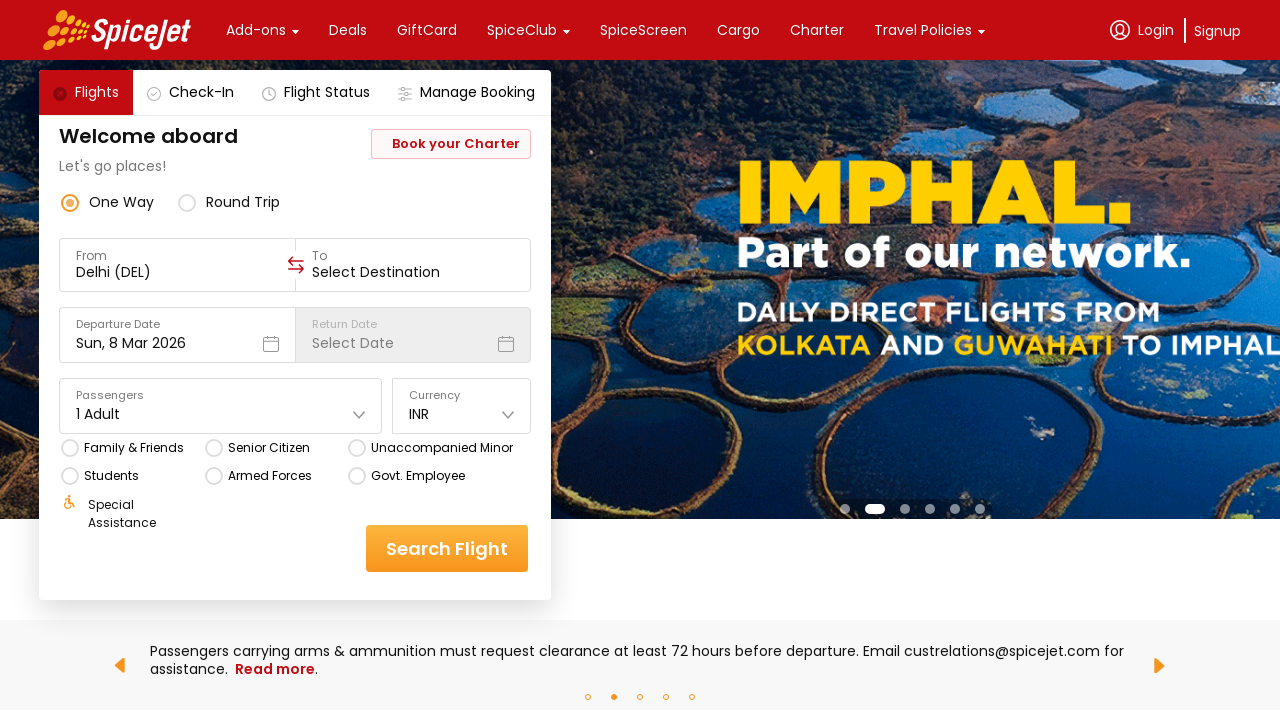

Waited 2 seconds to observe the date selection result
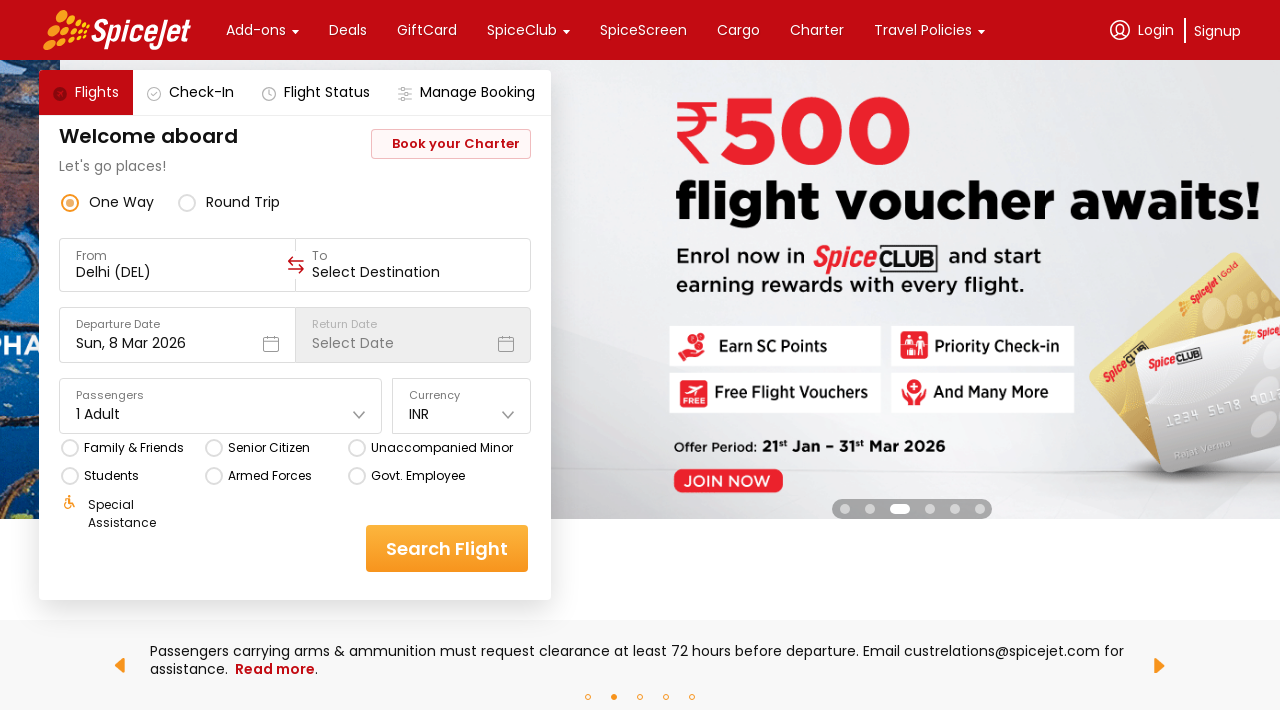

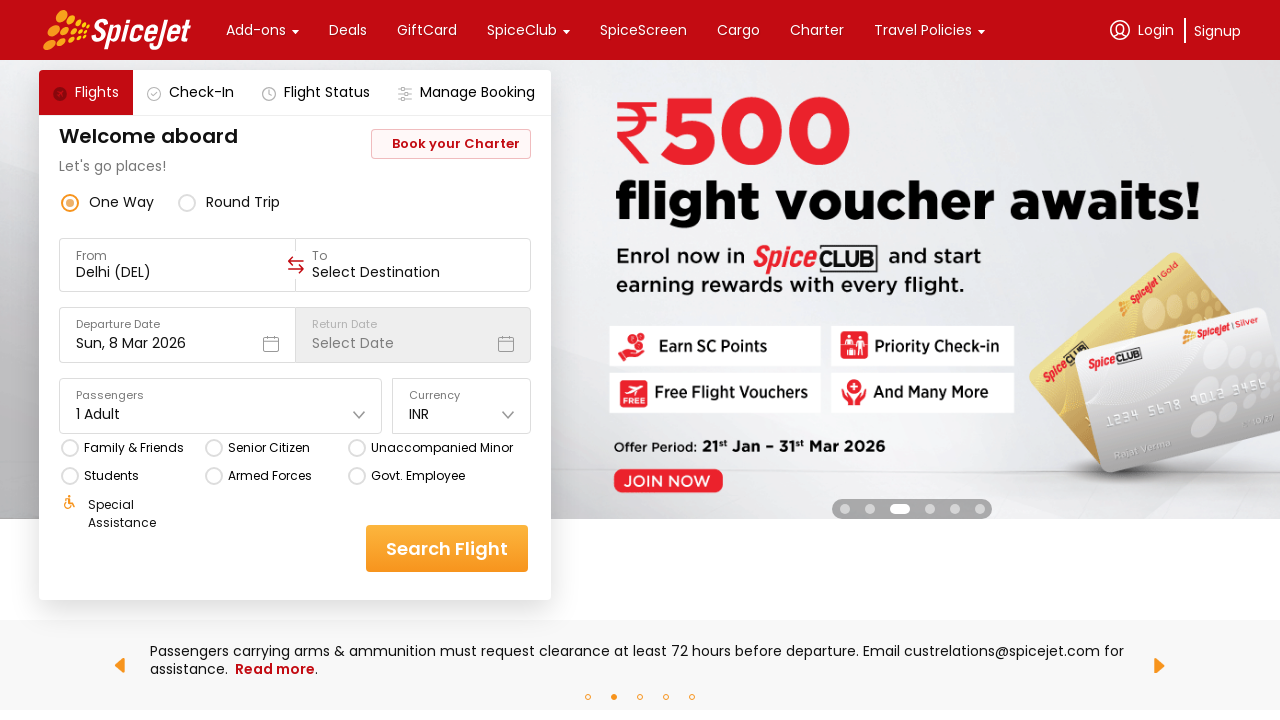